Tests JavaScript scroll functionality by navigating to W3Schools website and scrolling down the page by 4000 pixels using JavaScript execution.

Starting URL: https://www.w3schools.com/

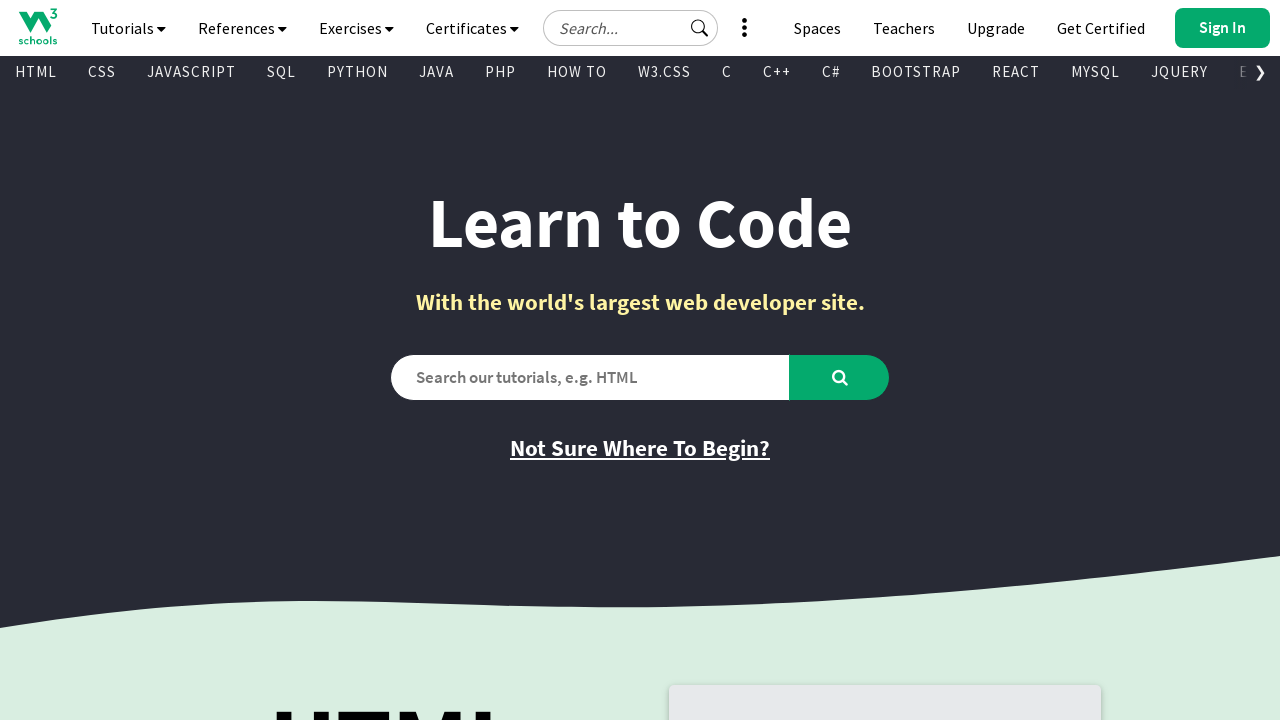

Waited for page to reach domcontentloaded state on W3Schools website
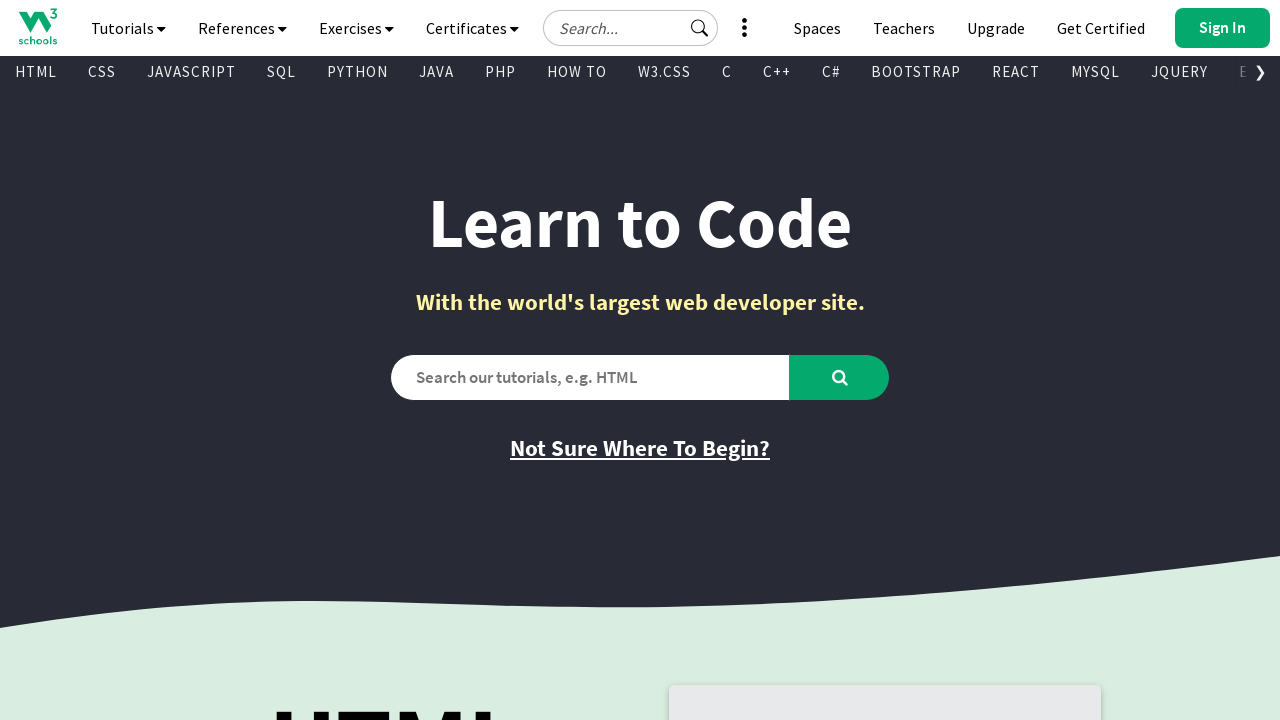

Executed JavaScript to scroll down the page by 4000 pixels
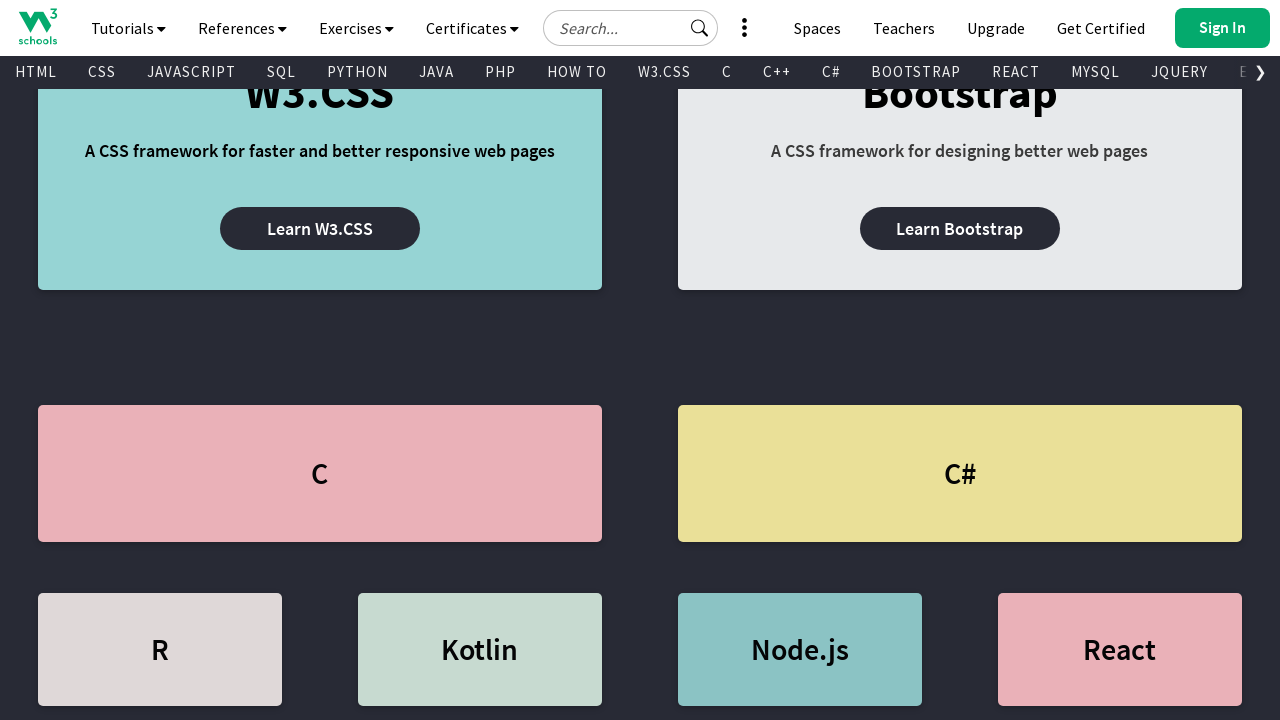

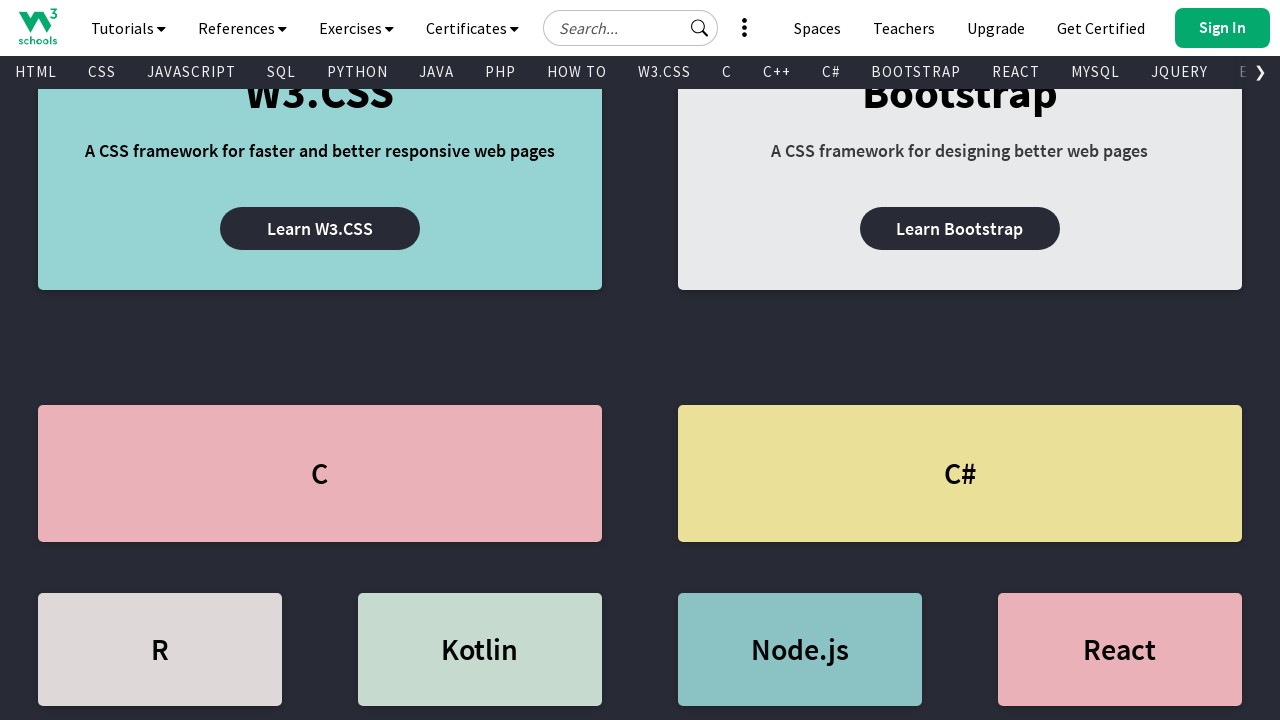